Tests file upload functionality by uploading a text file and verifying the success message is displayed

Starting URL: http://the-internet.herokuapp.com/upload

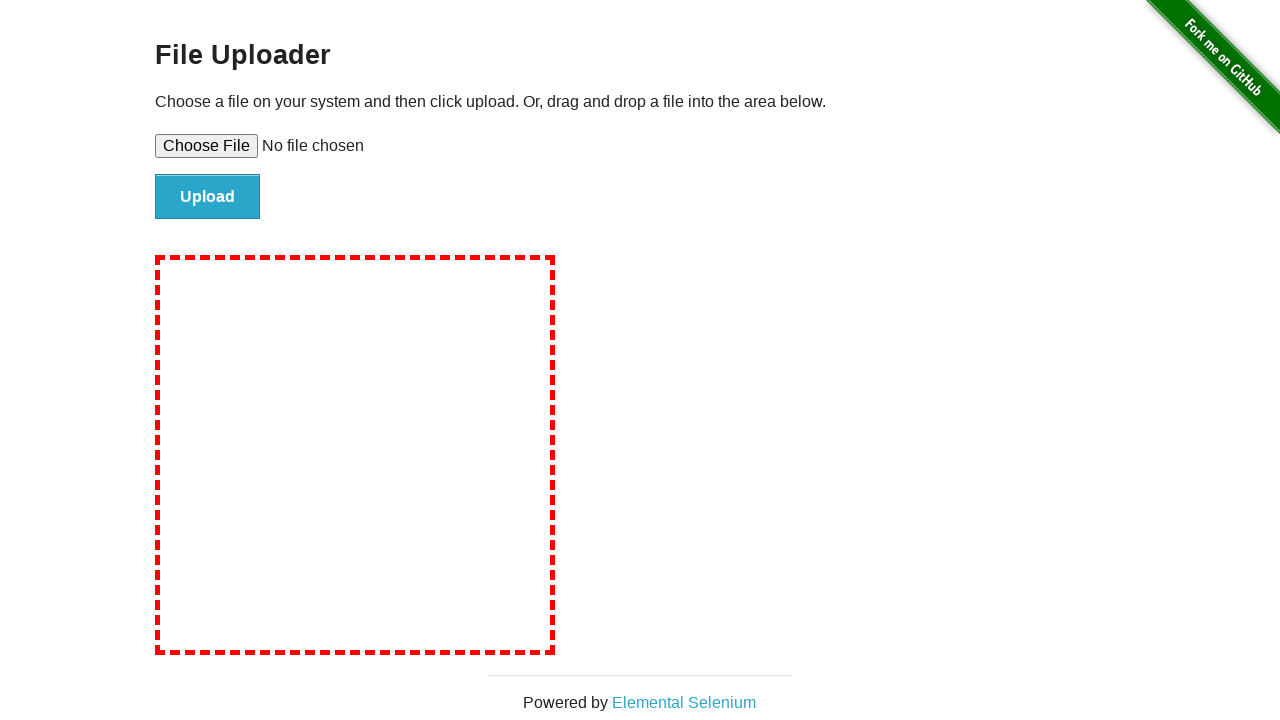

Set input files with sample_test_file.txt for upload
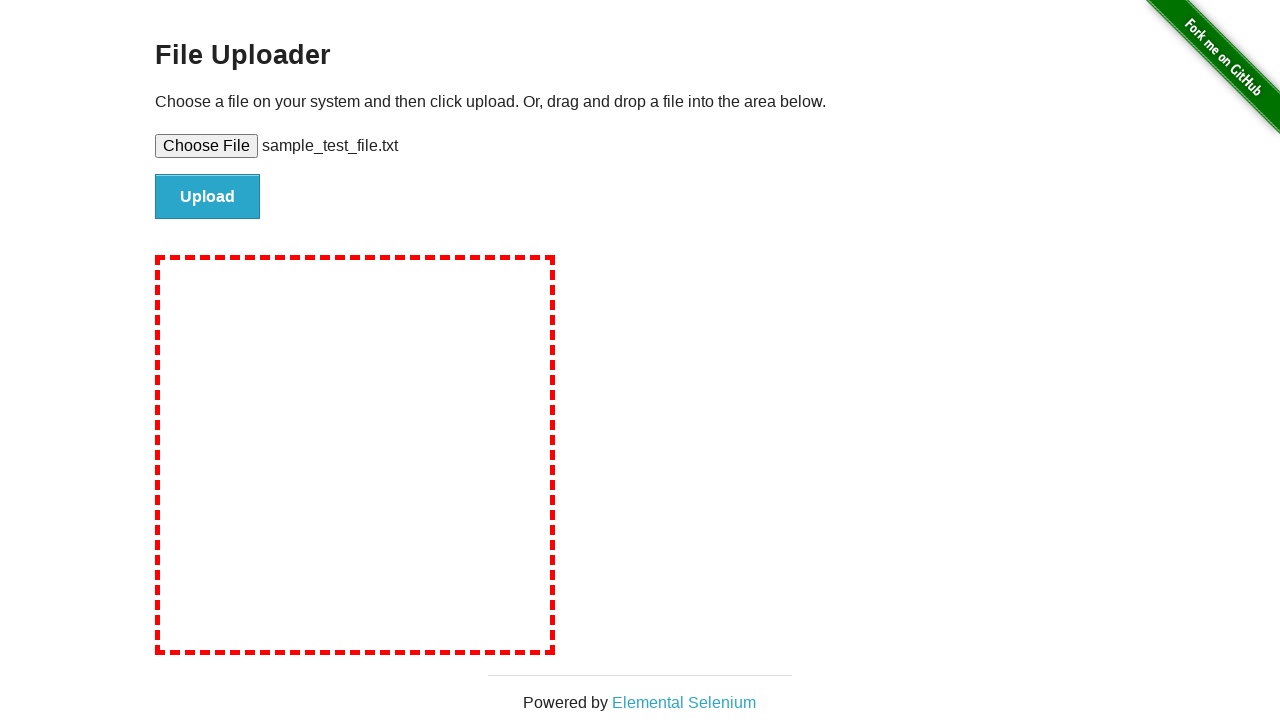

Clicked the file submit button at (208, 197) on #file-submit
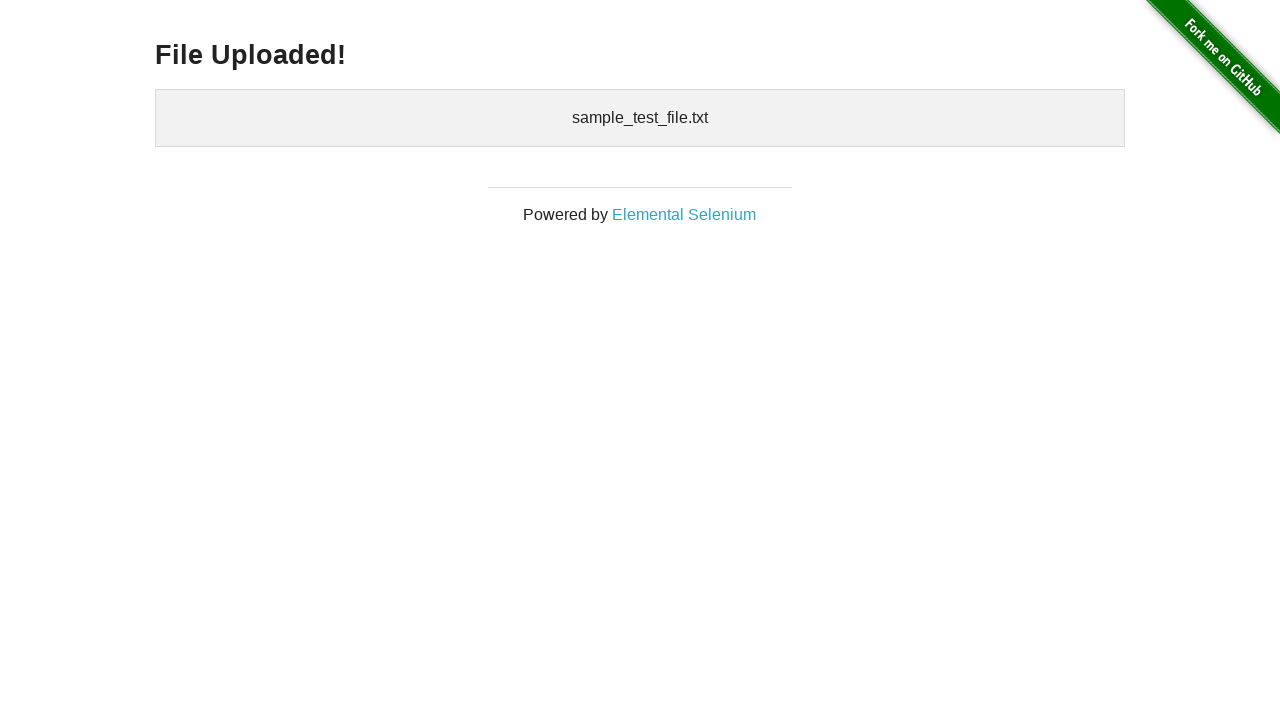

File upload success message appeared
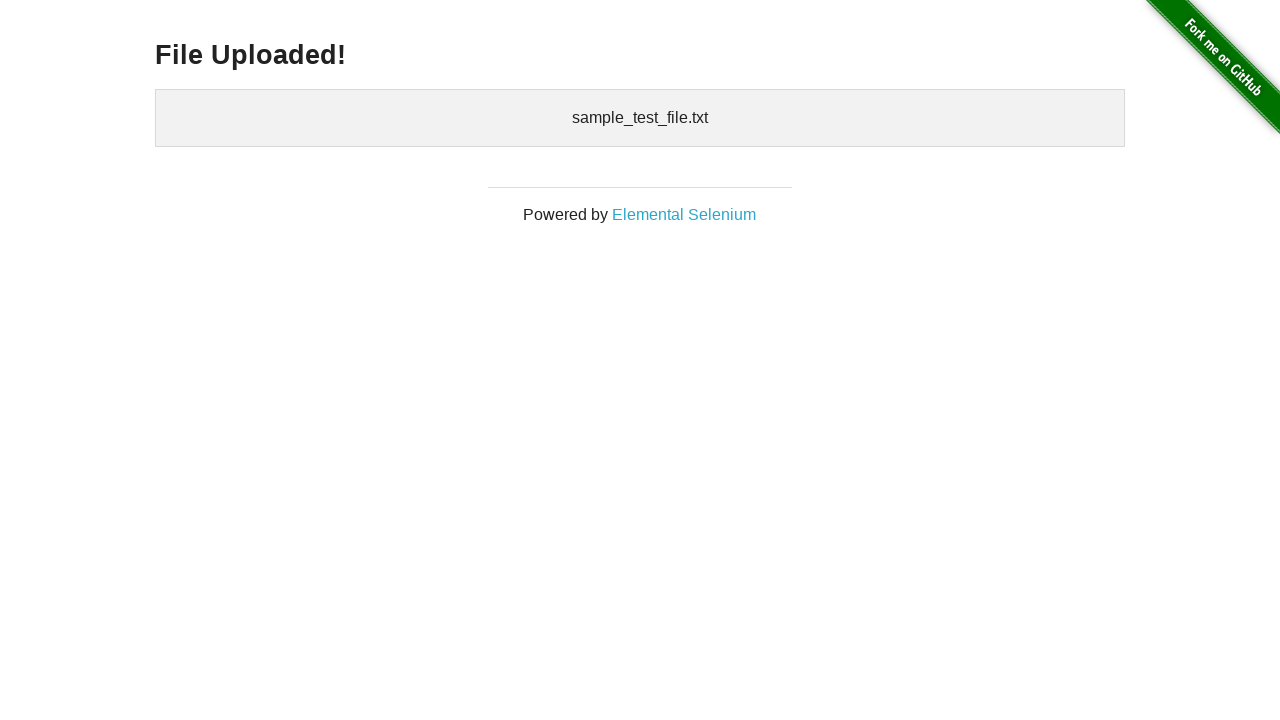

Uploaded file name is now displayed
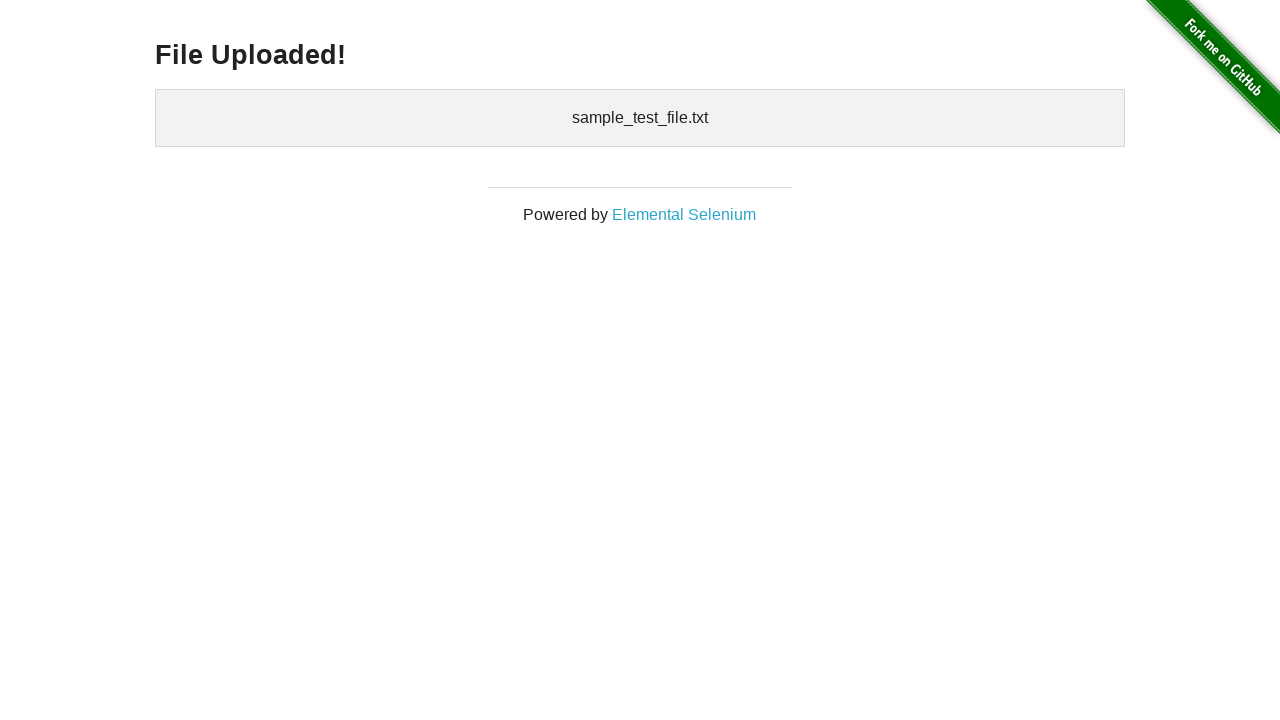

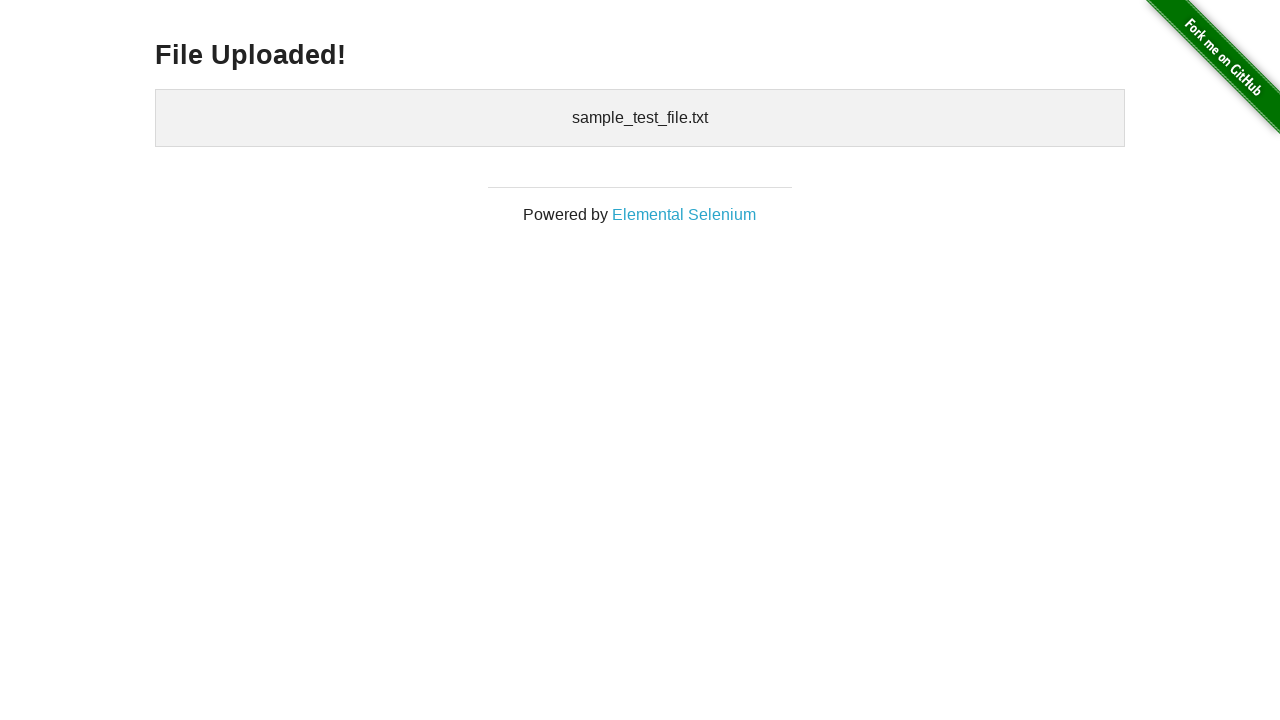